Tests Target Circle page by verifying that at least 10 benefit/tile elements are displayed on the page

Starting URL: https://www.target.com/circle

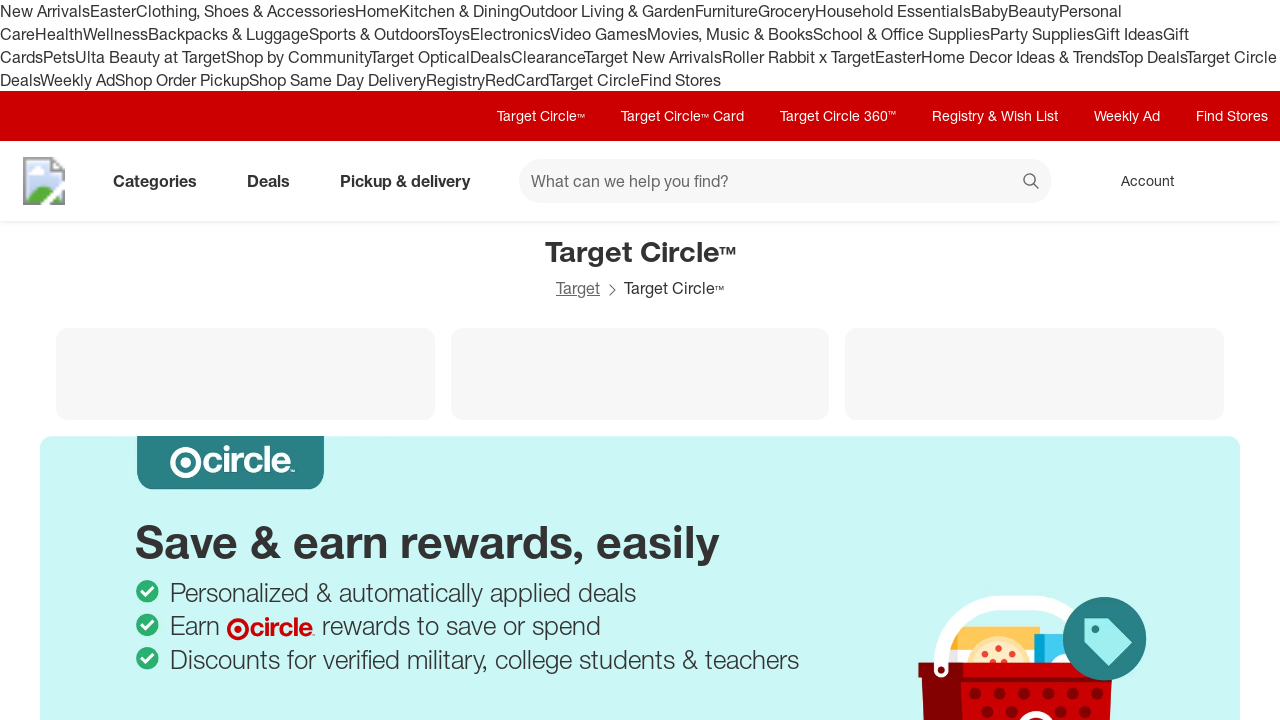

Waited 2000ms for Target Circle page to load
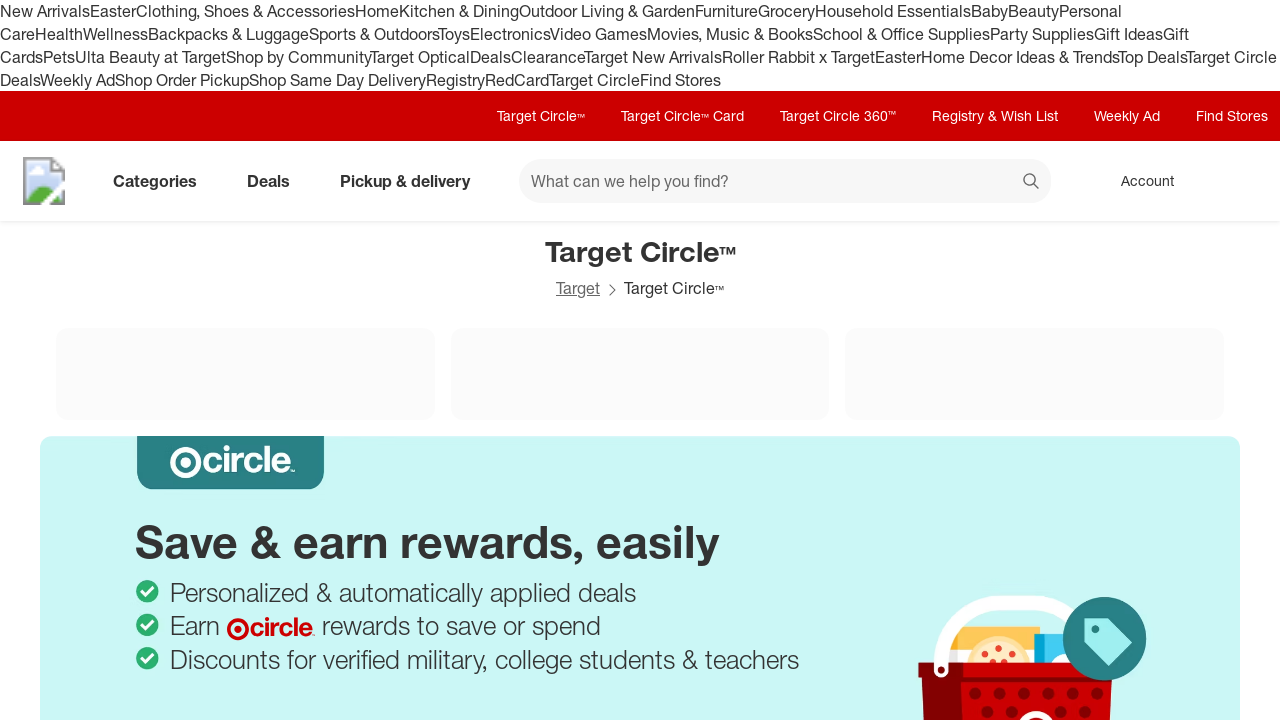

Waited for benefit/tile/card elements to be visible
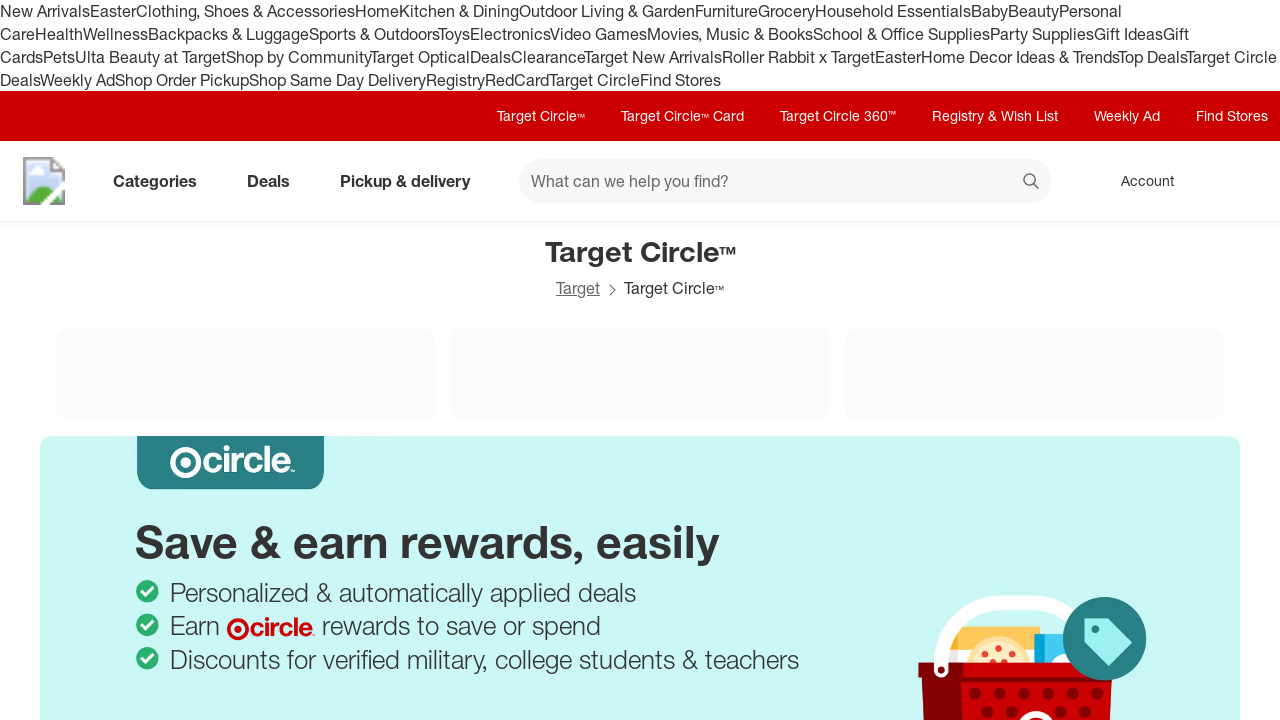

Verified that at least 10 benefit elements are displayed on Target Circle page (found 19 elements)
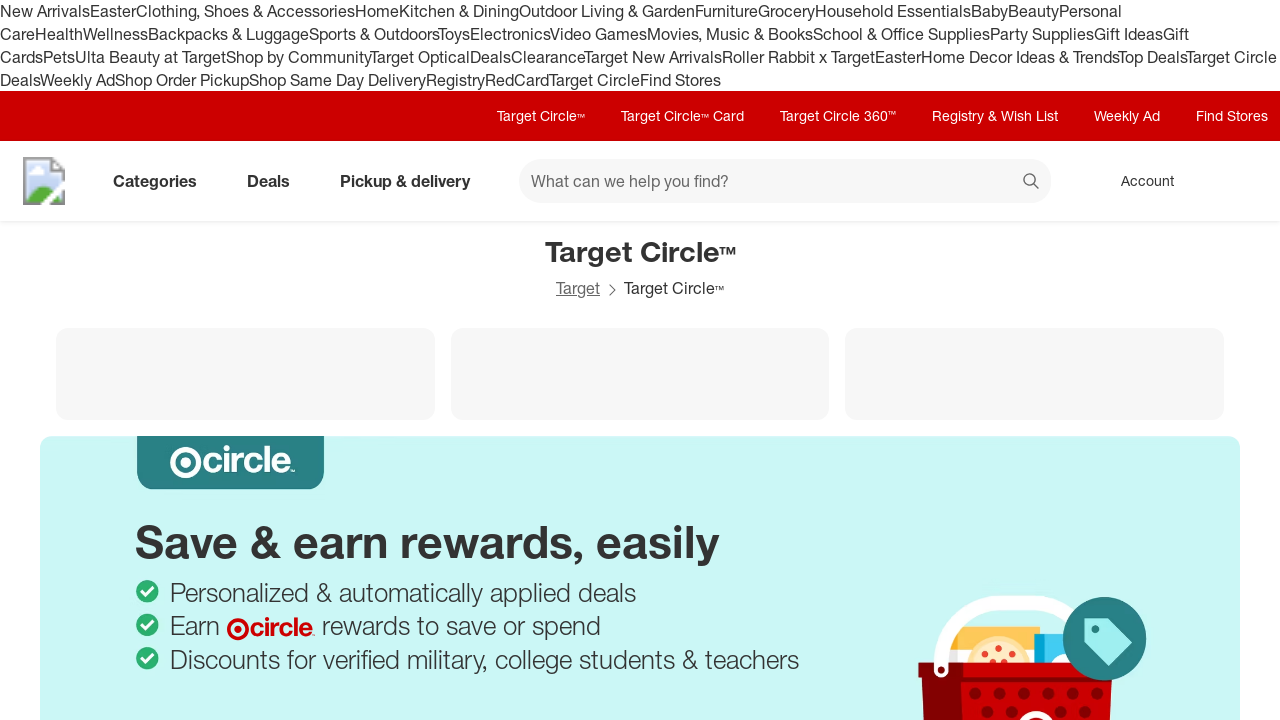

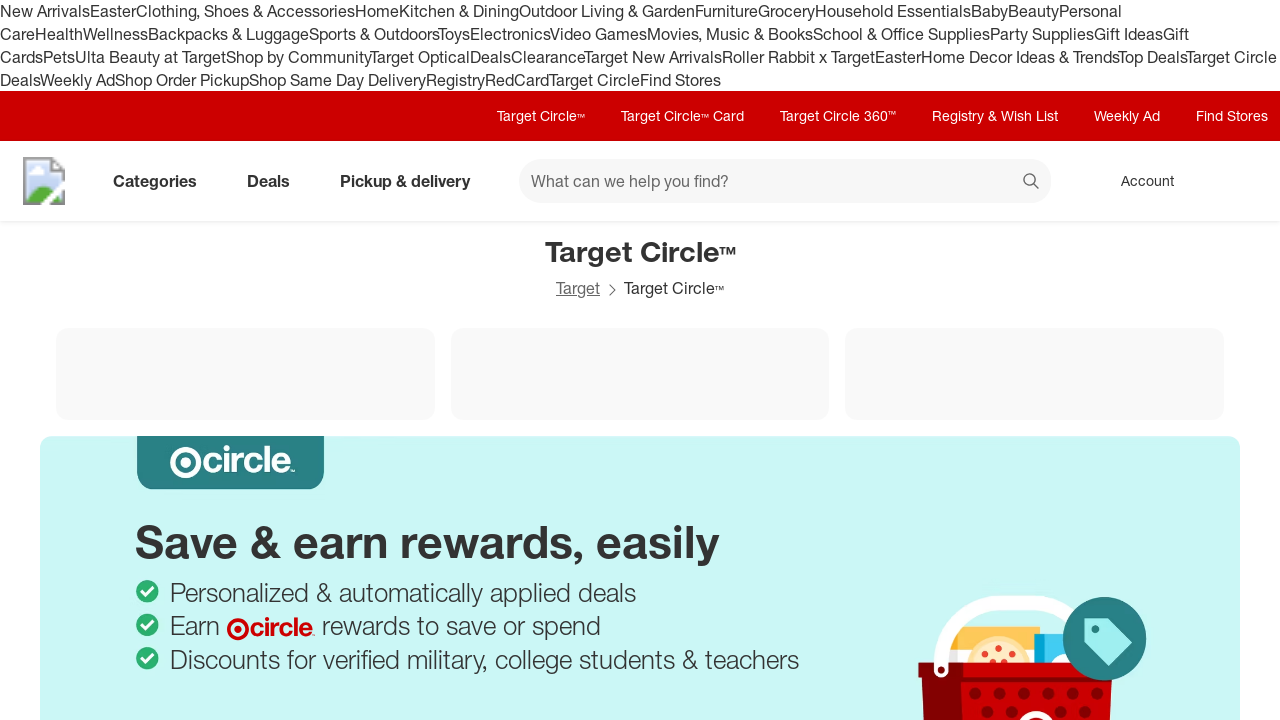